Tests checkbox functionality by selecting all checkboxes and then deselecting them all

Starting URL: http://www.qaclickacademy.com/practice.php

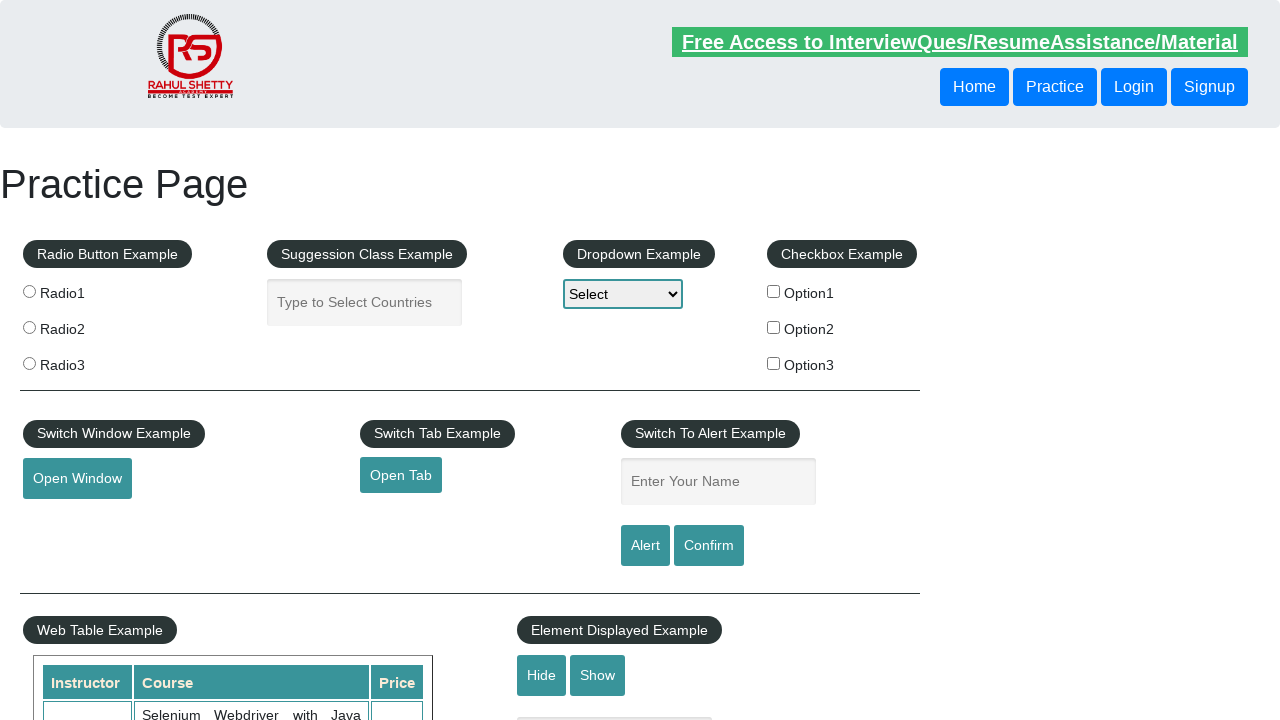

Selected first checkbox (checkBoxOption1) at (774, 291) on input[id*='checkBoxOption1']
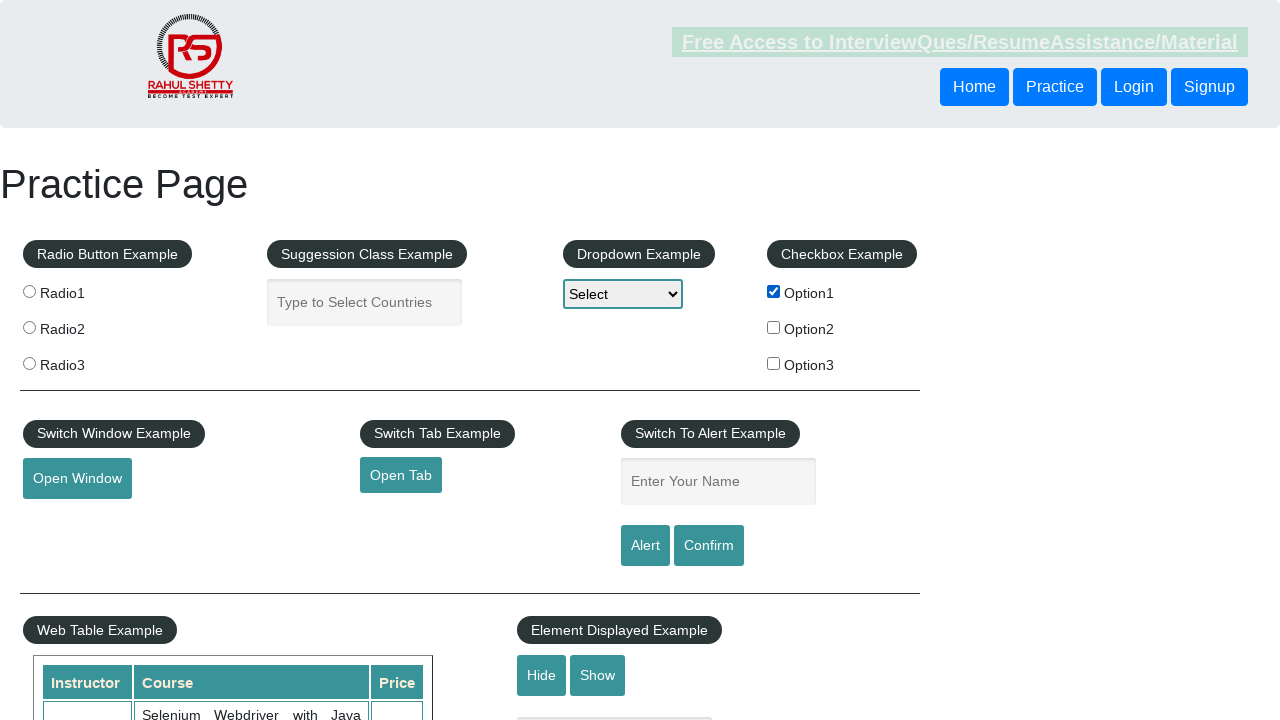

Selected second checkbox (checkBoxOption2) at (774, 327) on input[id*='checkBoxOption2']
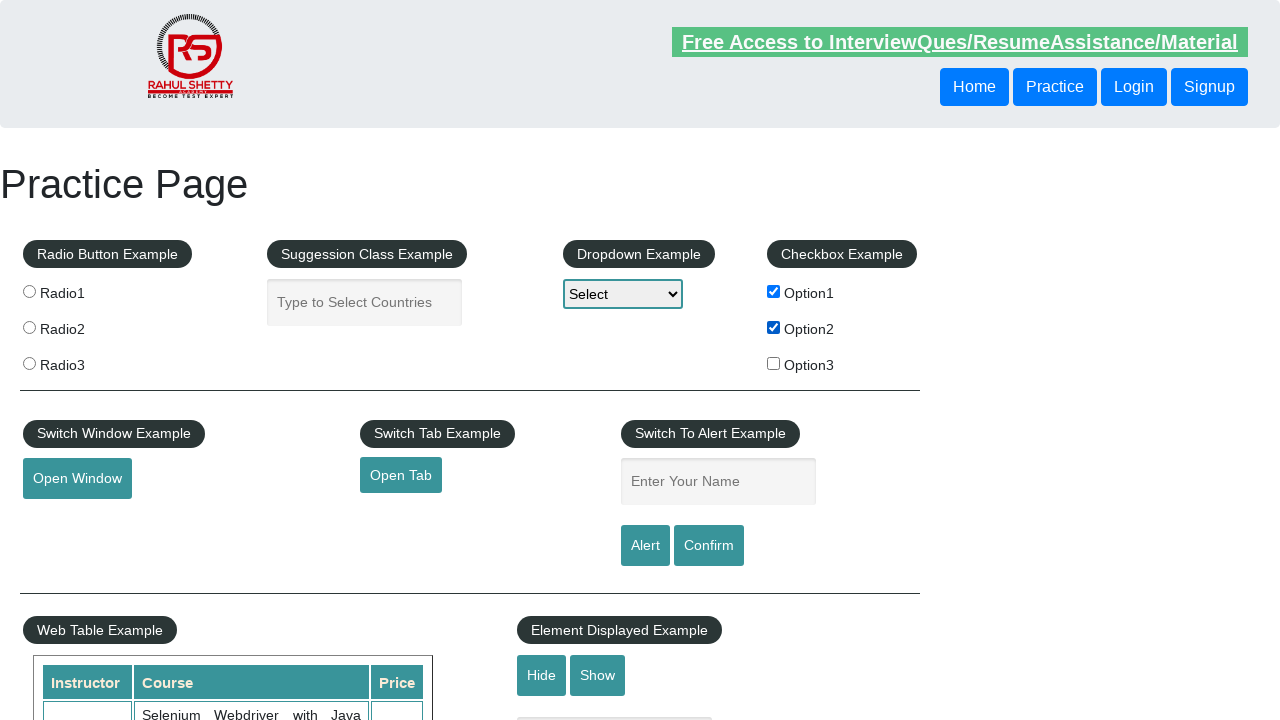

Selected third checkbox (checkBoxOption3) at (774, 363) on input[id*='checkBoxOption3']
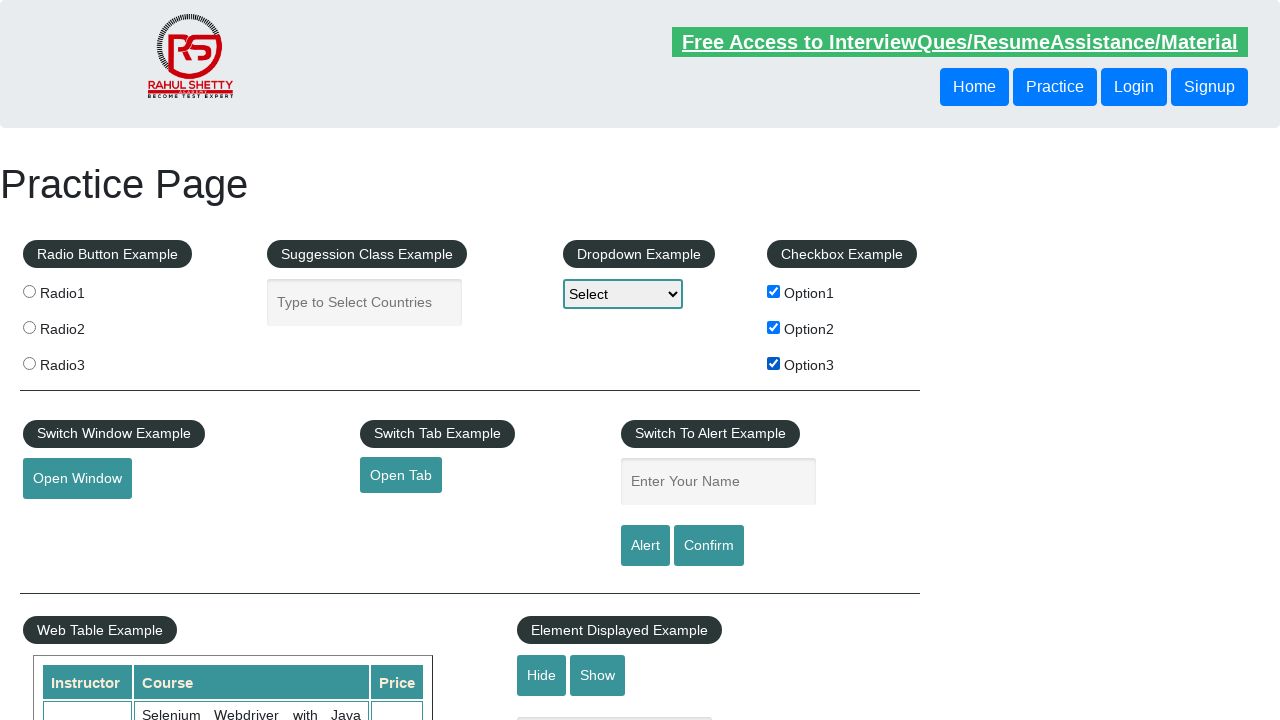

Retrieved all checkbox elements
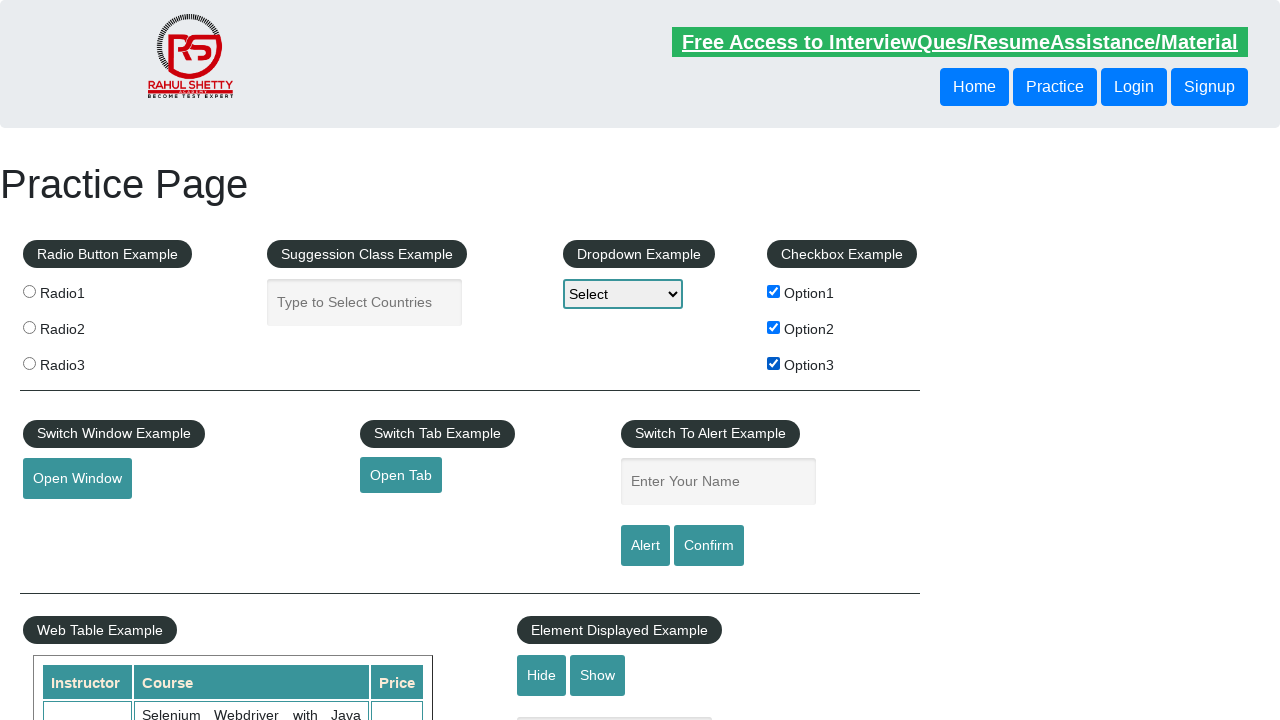

Deselected a checkbox
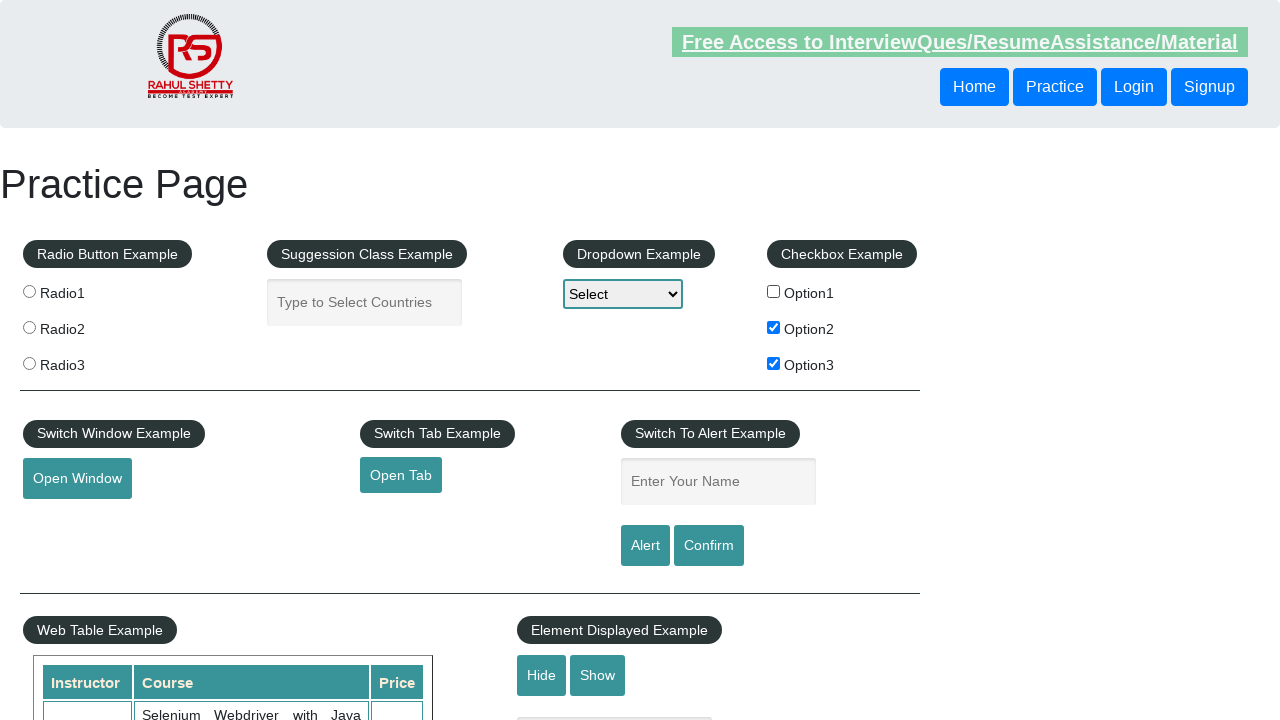

Deselected a checkbox
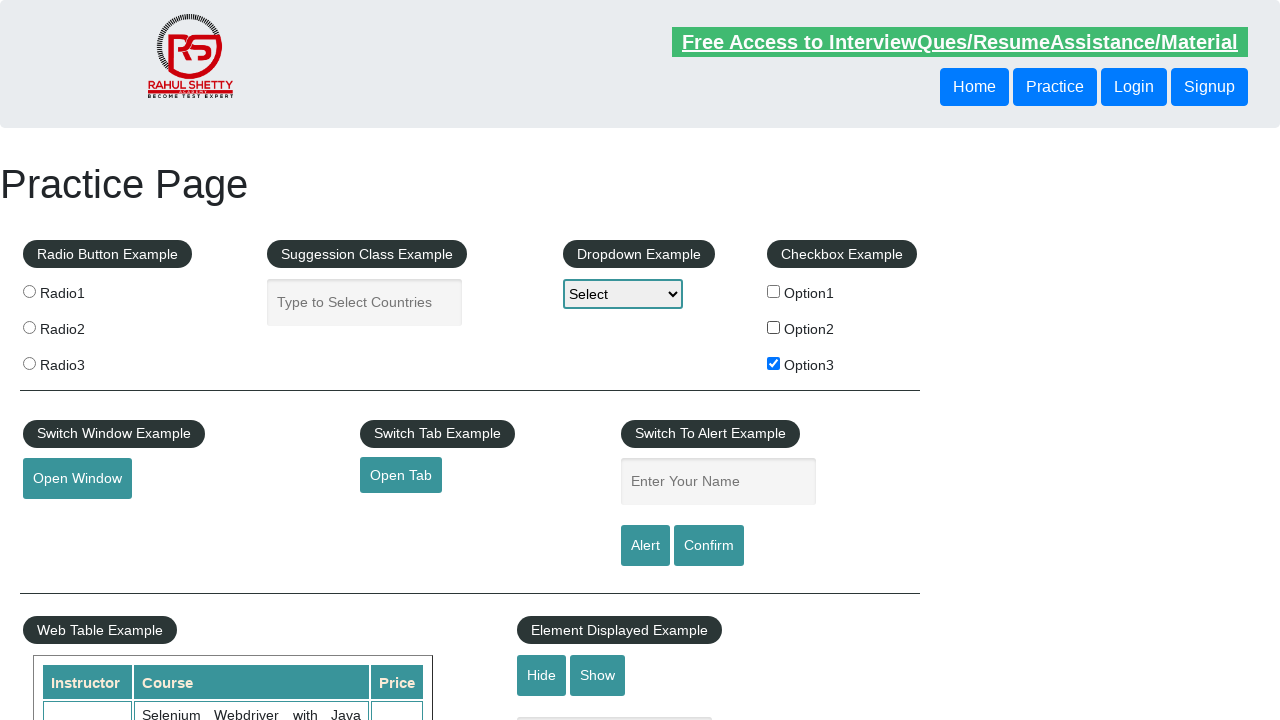

Deselected a checkbox
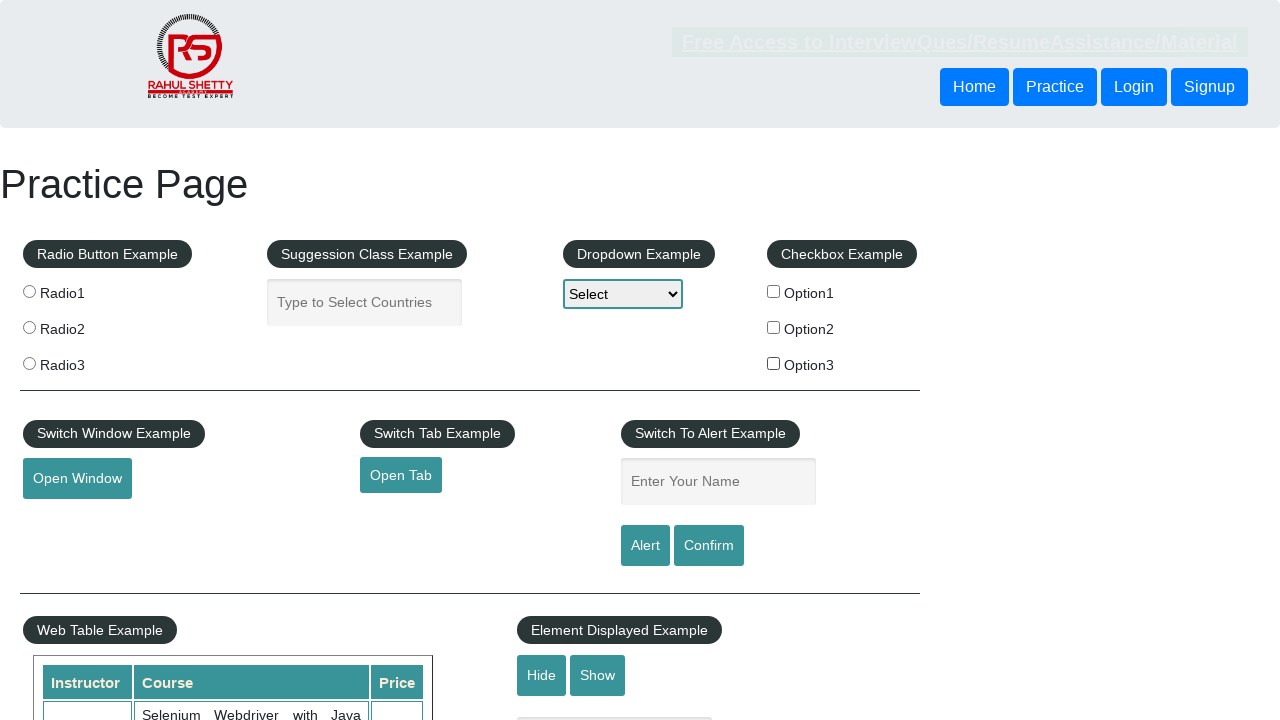

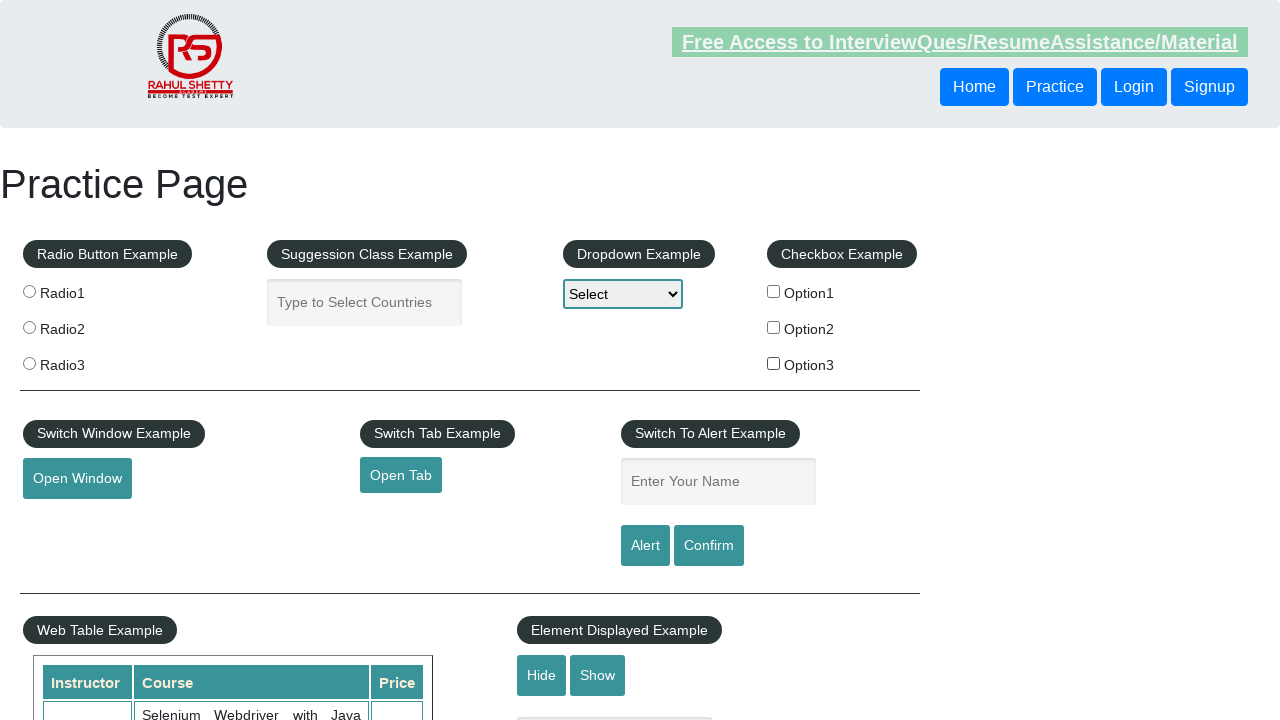